Tests clicking the "Buttons" link in the sidebar menu on the DemoQA Elements page to navigate to the Buttons section.

Starting URL: https://demoqa.com/elements

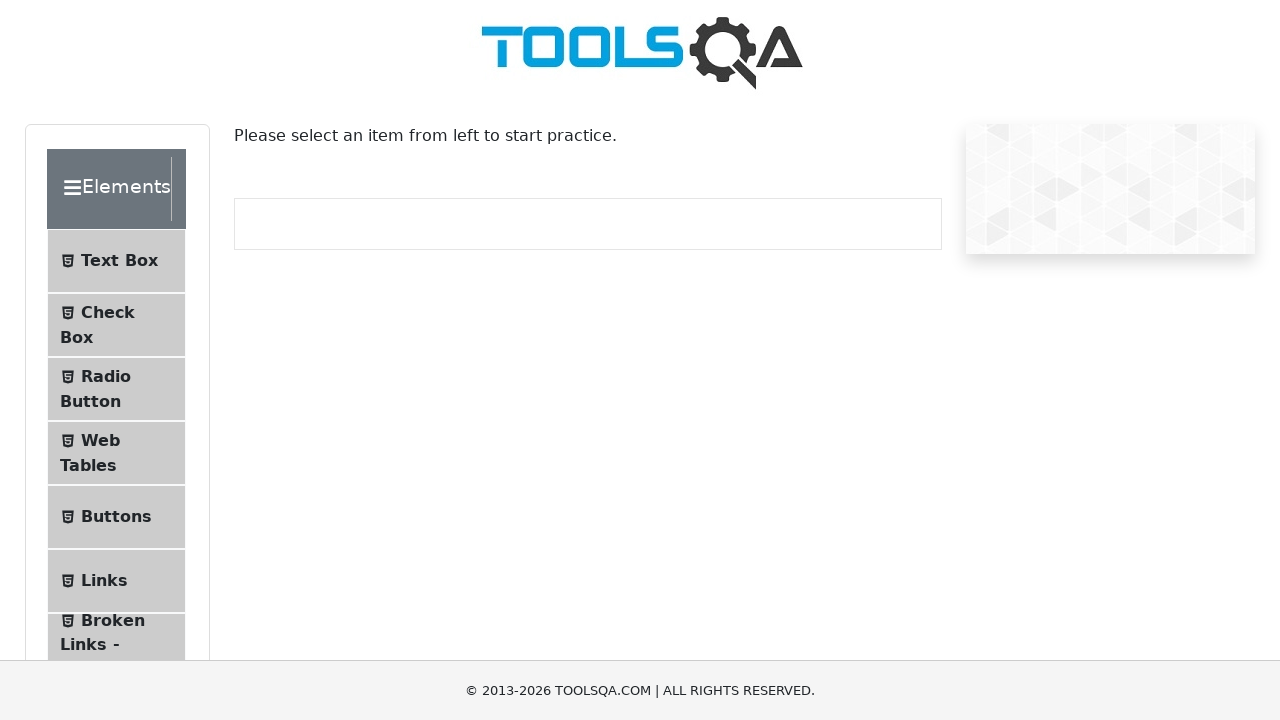

Clicked 'Buttons' link in the sidebar menu at (116, 517) on text=Buttons
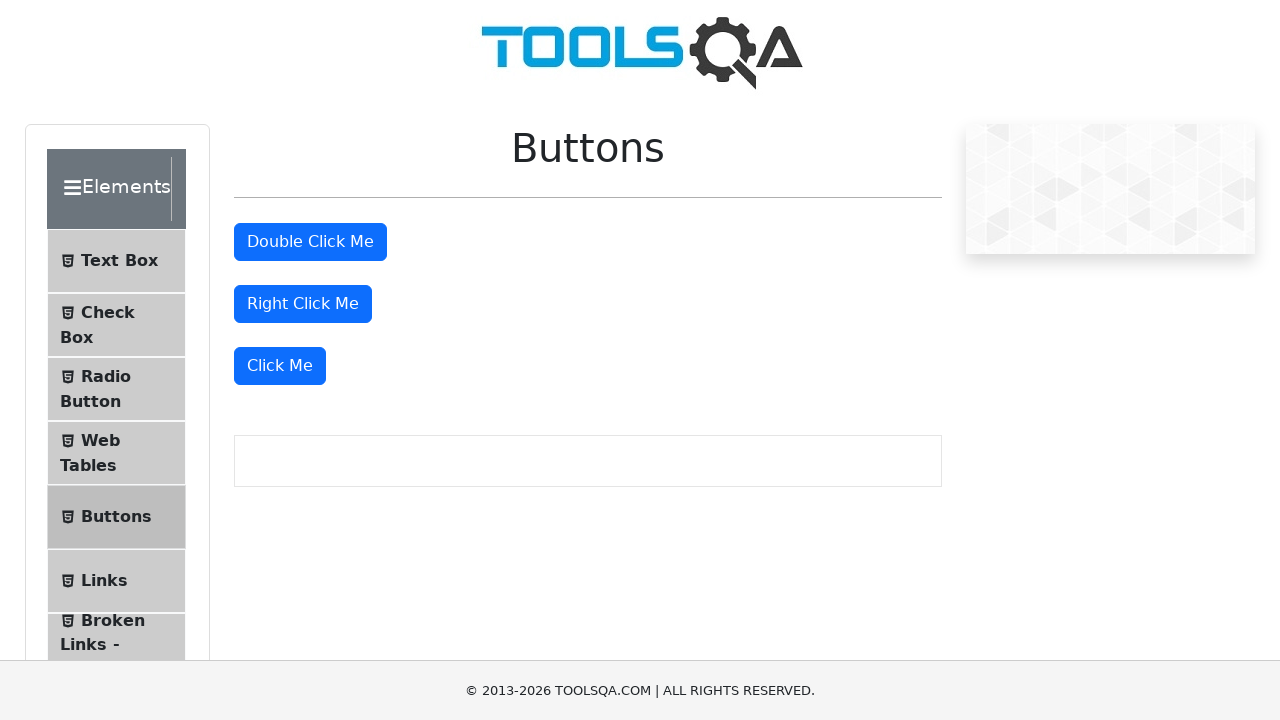

Buttons page loaded successfully with 'Click Me' button visible
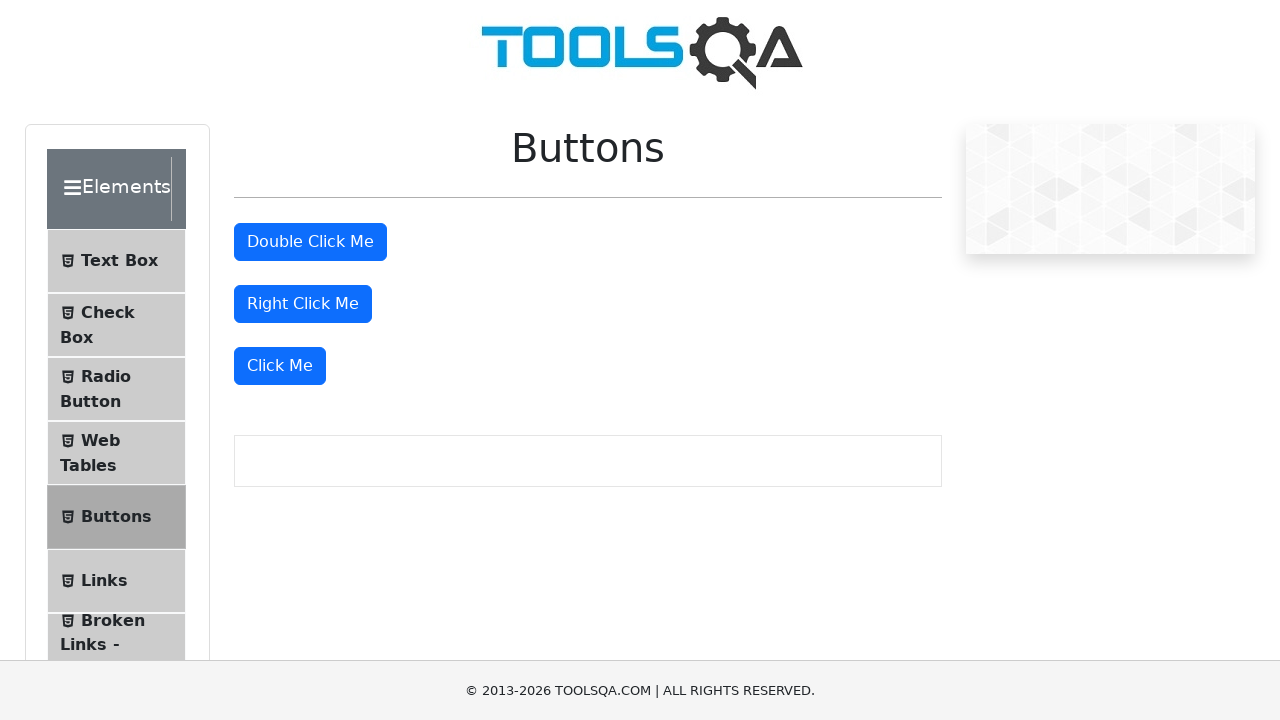

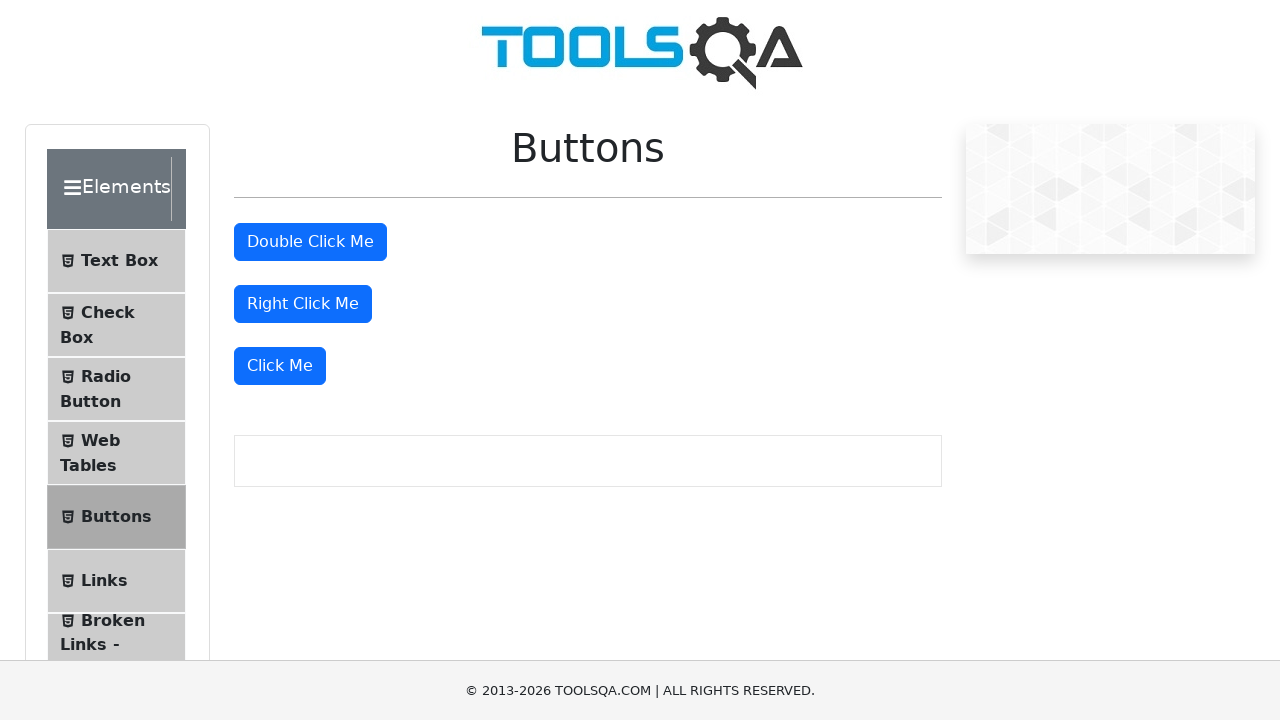